Tests that pressing Escape cancels editing and restores original text

Starting URL: https://demo.playwright.dev/todomvc

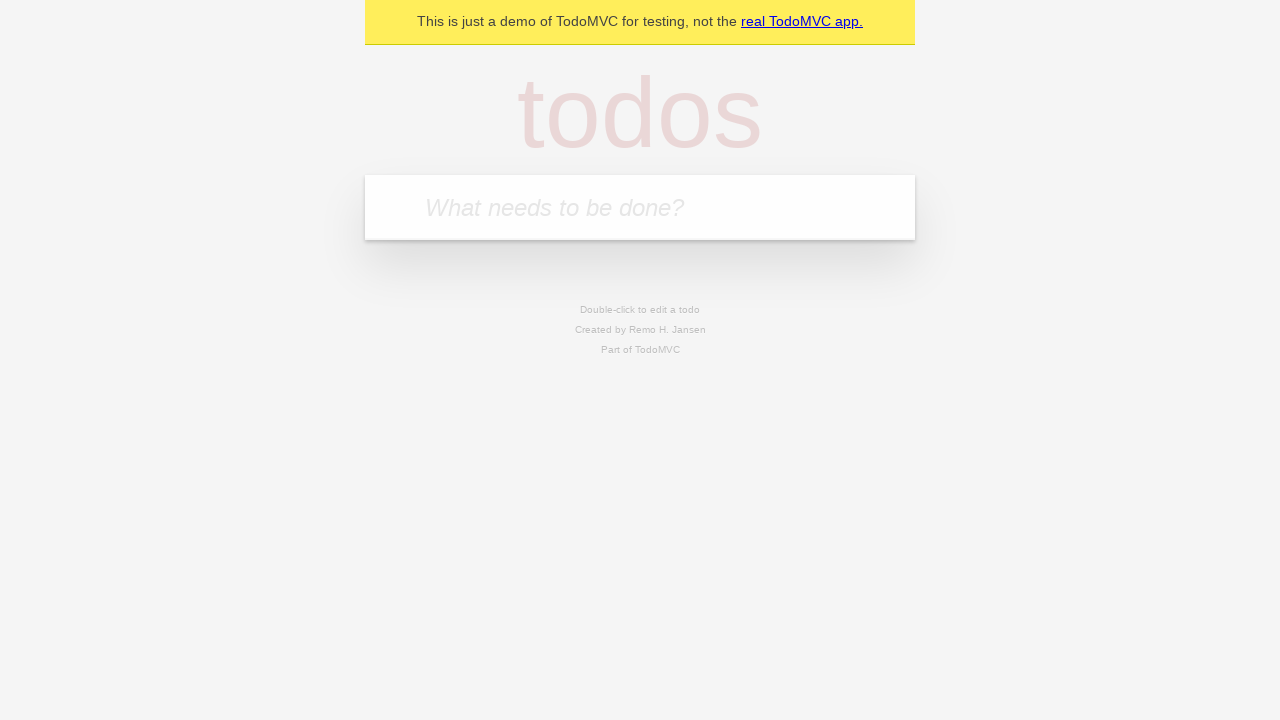

Filled todo input with 'buy some cheese' on internal:attr=[placeholder="What needs to be done?"i]
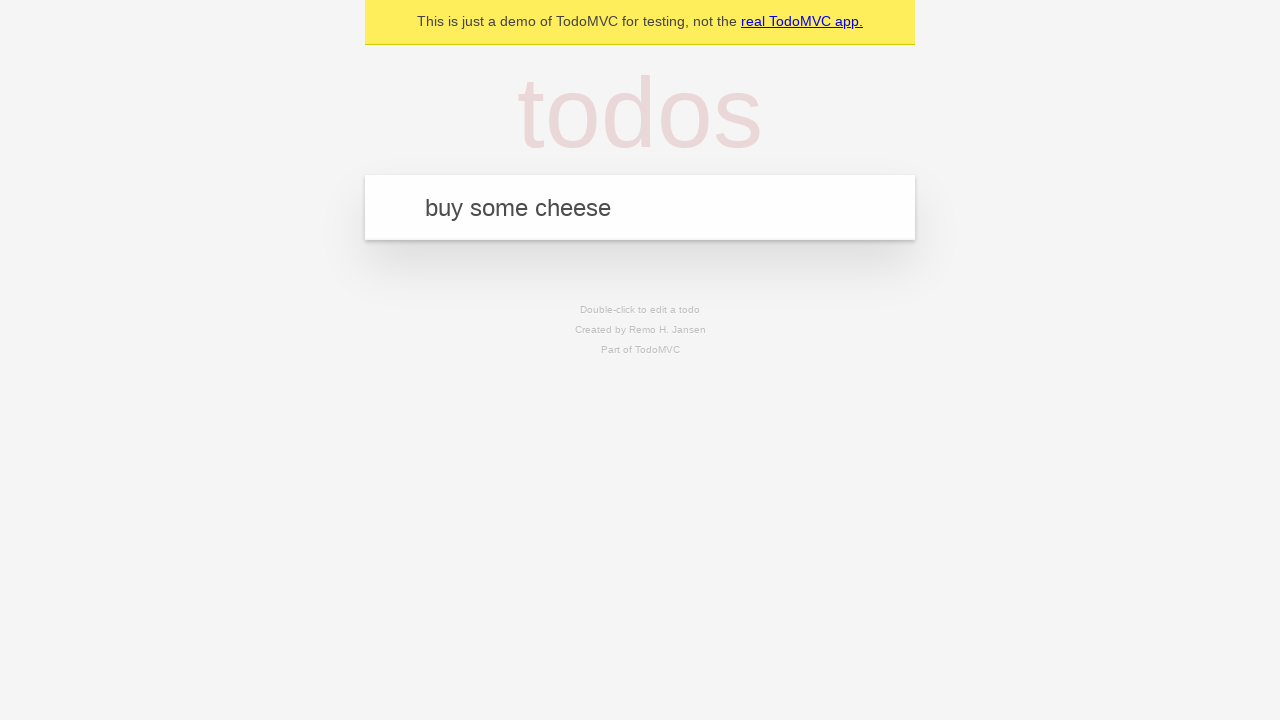

Pressed Enter to create todo 'buy some cheese' on internal:attr=[placeholder="What needs to be done?"i]
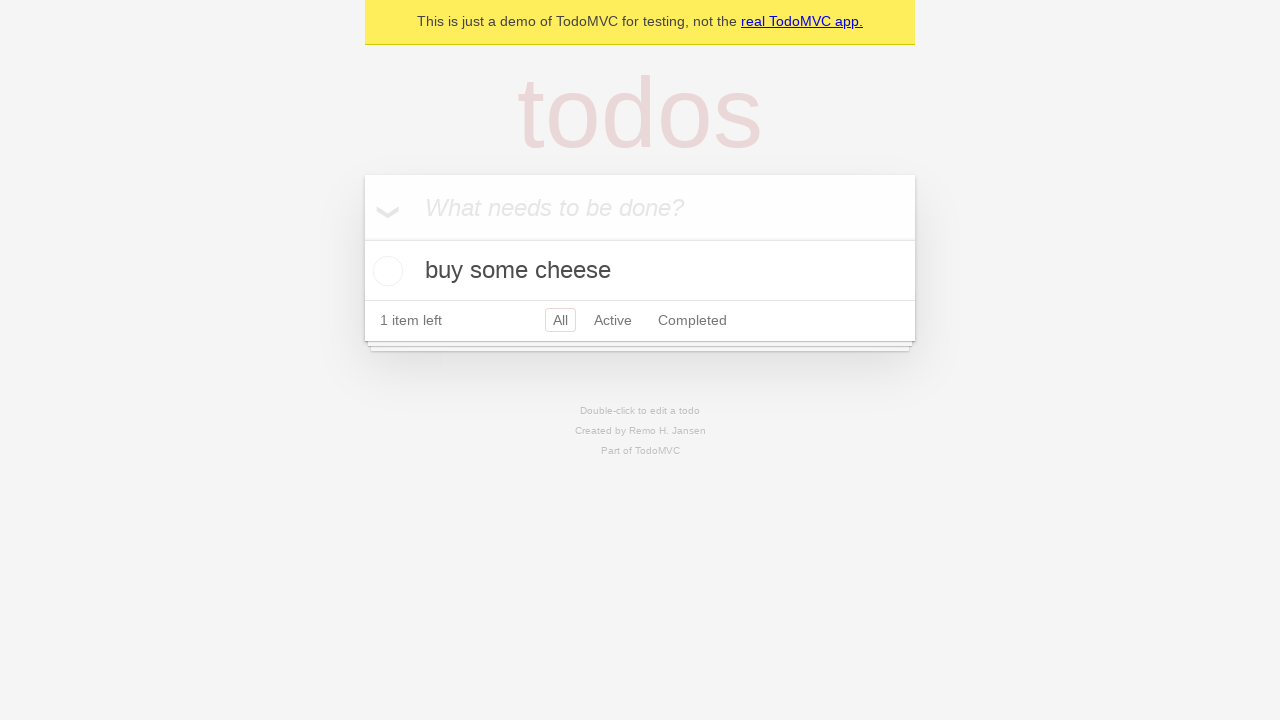

Filled todo input with 'feed the cat' on internal:attr=[placeholder="What needs to be done?"i]
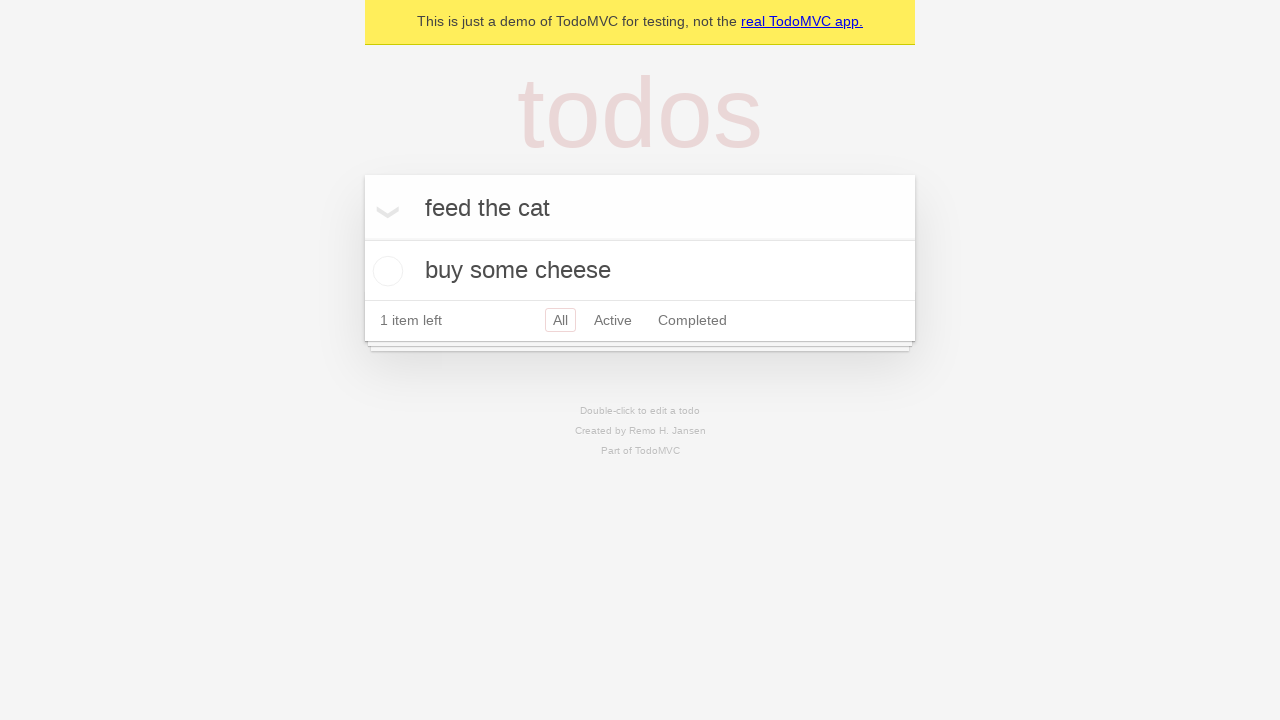

Pressed Enter to create todo 'feed the cat' on internal:attr=[placeholder="What needs to be done?"i]
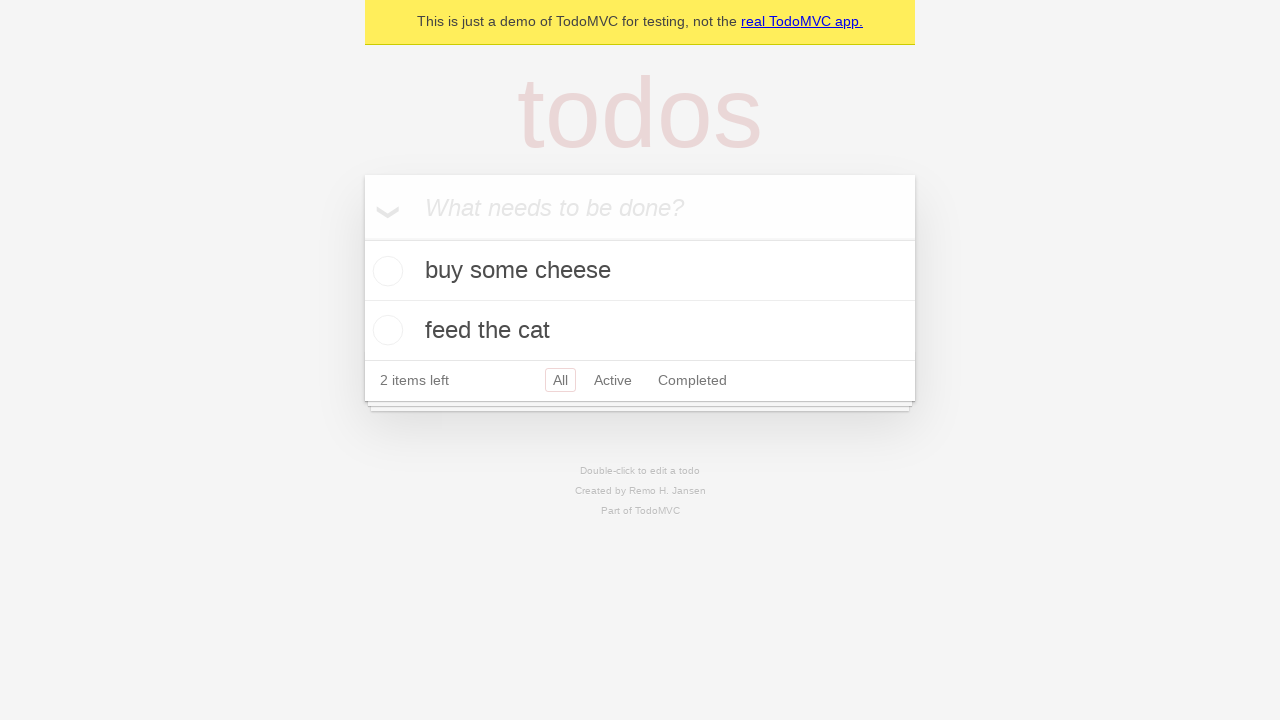

Filled todo input with 'book a doctors appointment' on internal:attr=[placeholder="What needs to be done?"i]
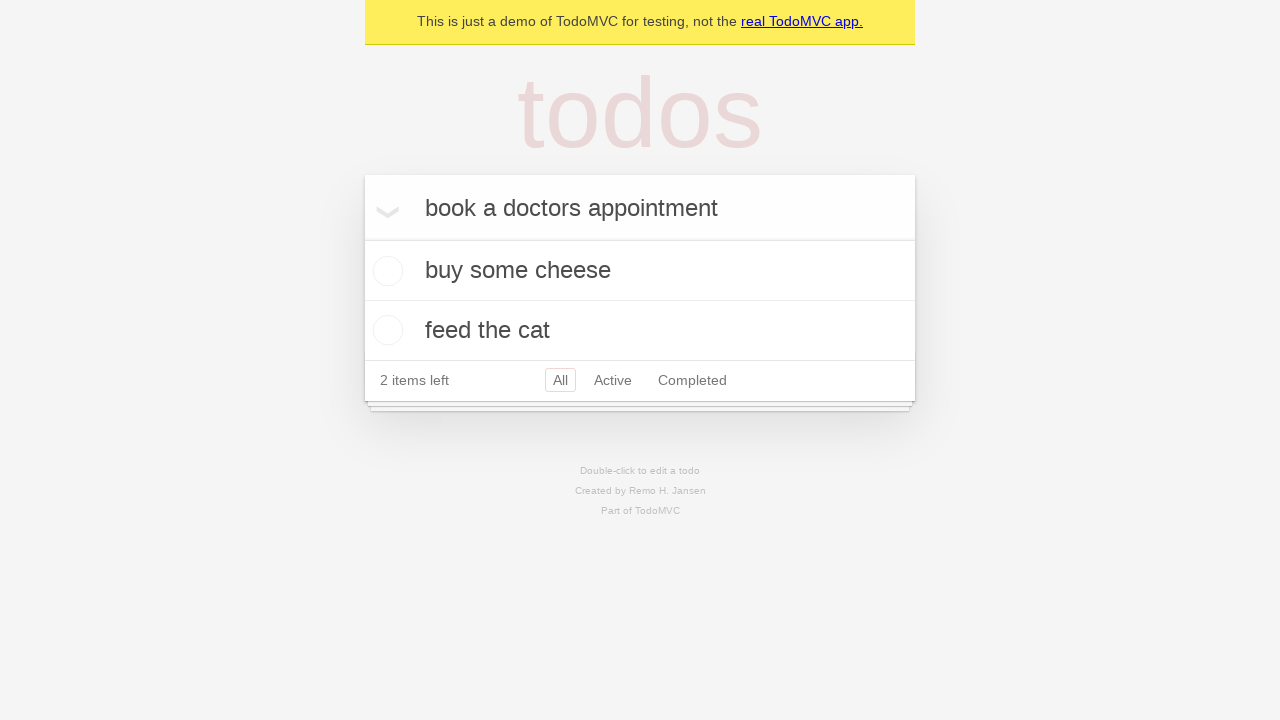

Pressed Enter to create todo 'book a doctors appointment' on internal:attr=[placeholder="What needs to be done?"i]
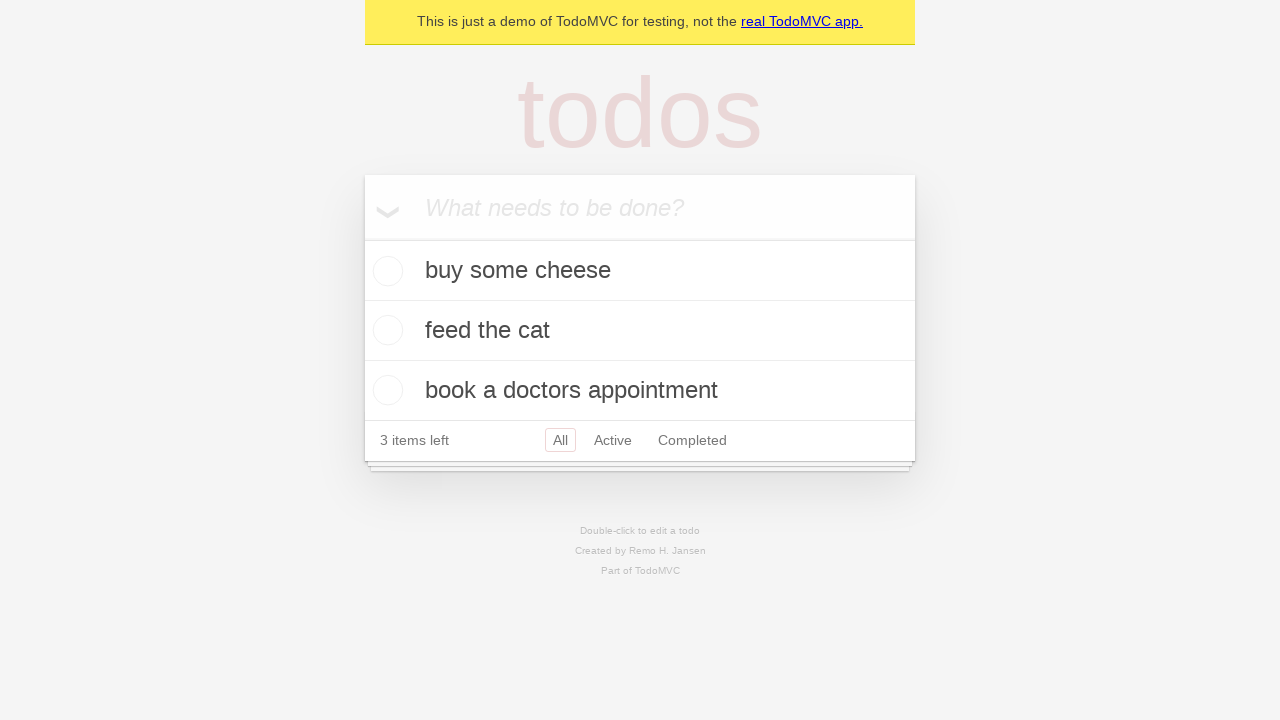

Double-clicked second todo item to enter edit mode at (640, 331) on internal:testid=[data-testid="todo-item"s] >> nth=1
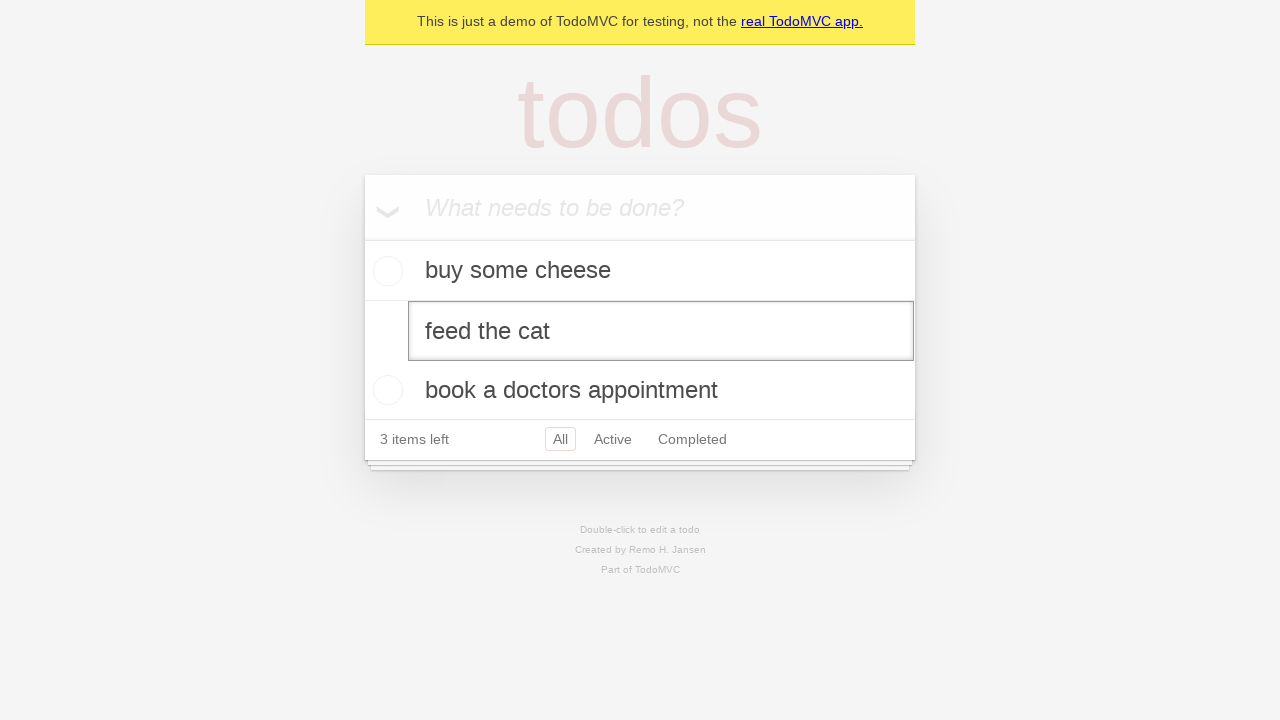

Filled edit field with 'buy some sausages' on internal:testid=[data-testid="todo-item"s] >> nth=1 >> internal:role=textbox[nam
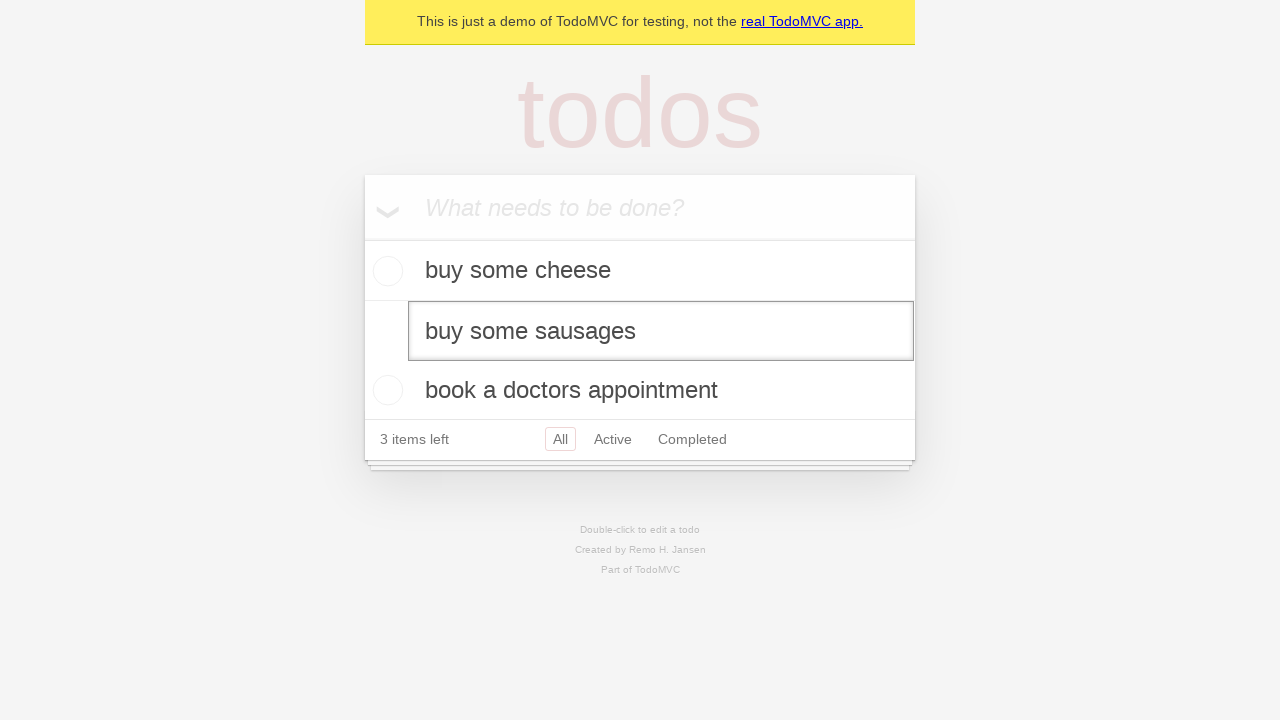

Pressed Escape to cancel editing and restore original text on internal:testid=[data-testid="todo-item"s] >> nth=1 >> internal:role=textbox[nam
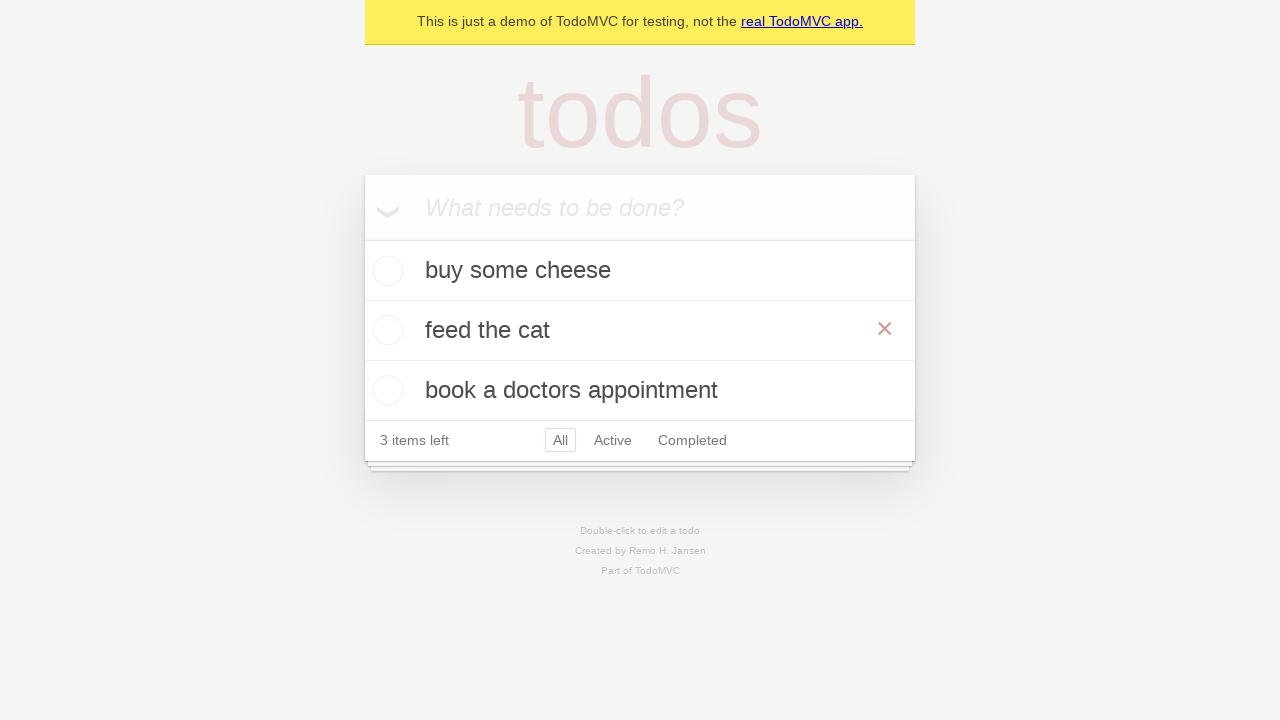

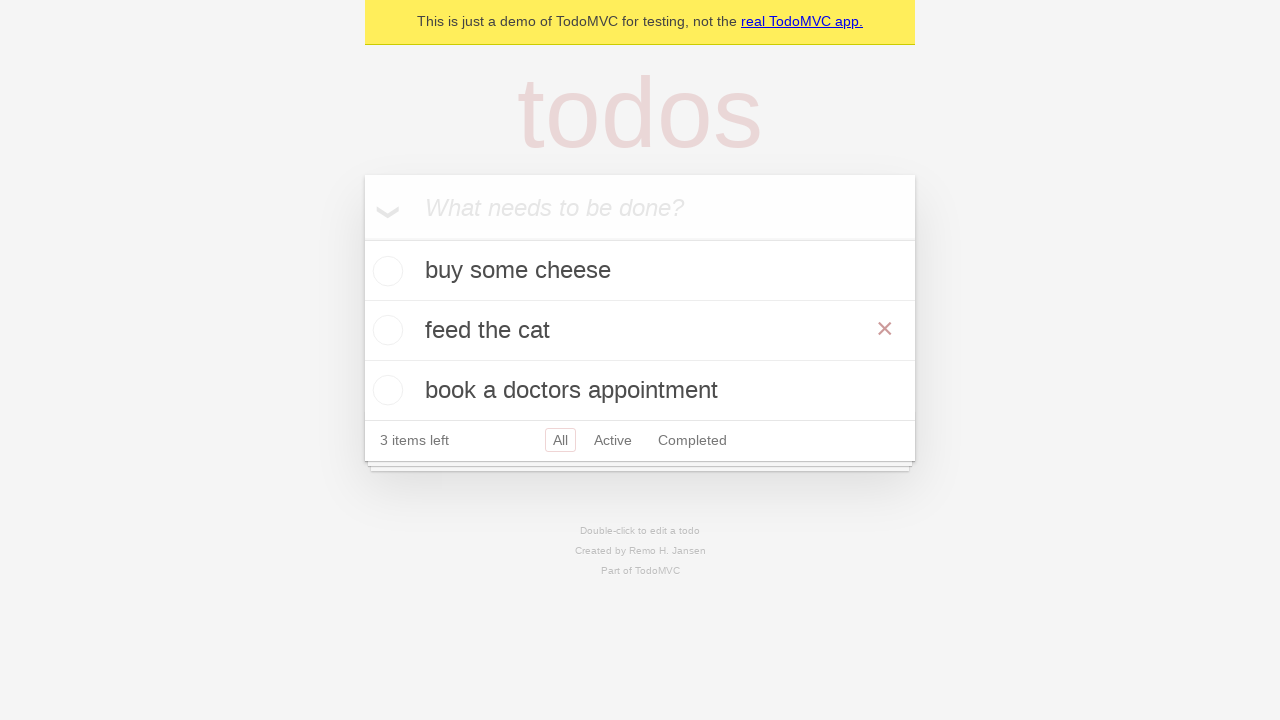